Navigates to the Steam store homepage and clicks on the first Valve link in the footer

Starting URL: https://store.steampowered.com/

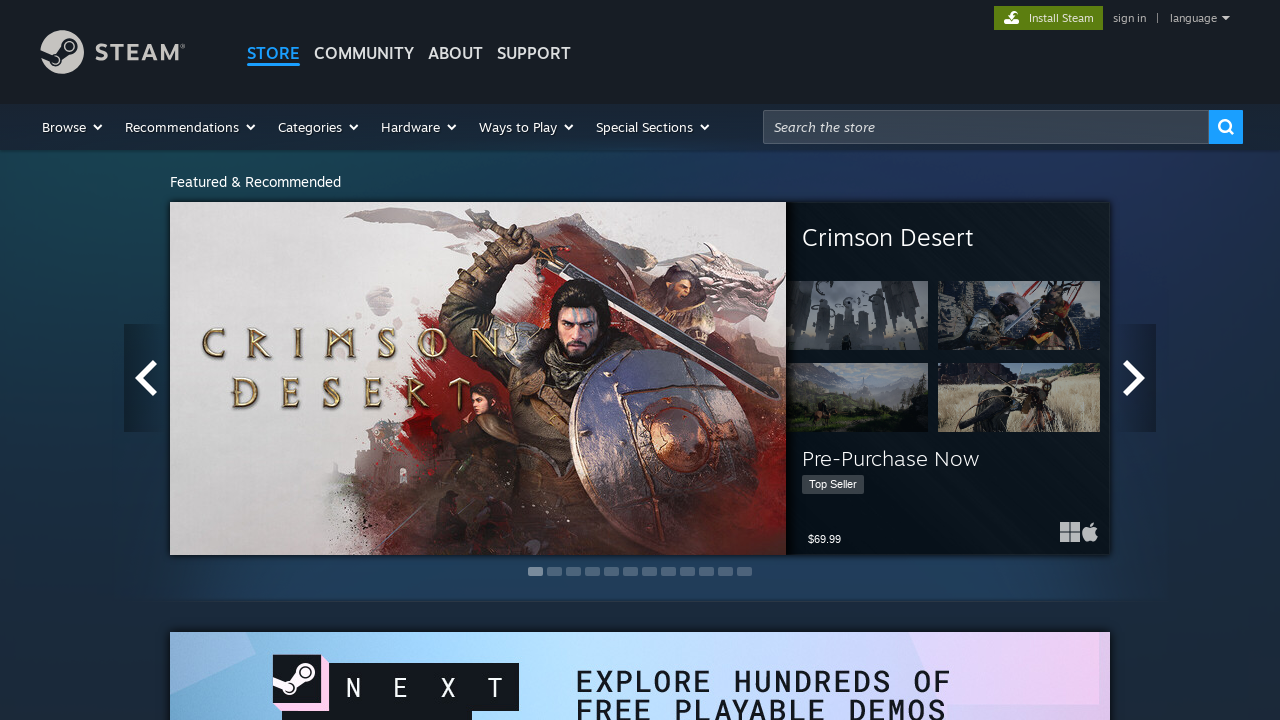

Navigated to Steam store homepage
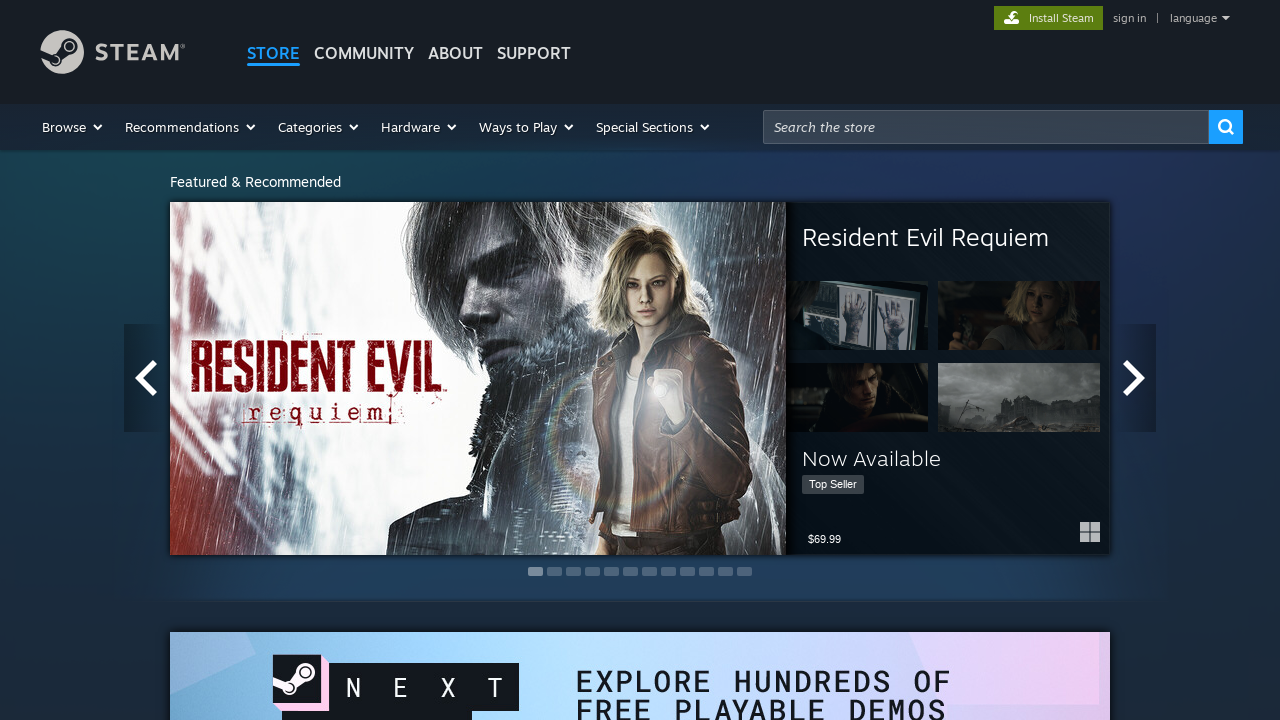

Clicked on the first Valve link in the footer at (216, 550) on xpath=//*[@class='valve_links']//a[1]
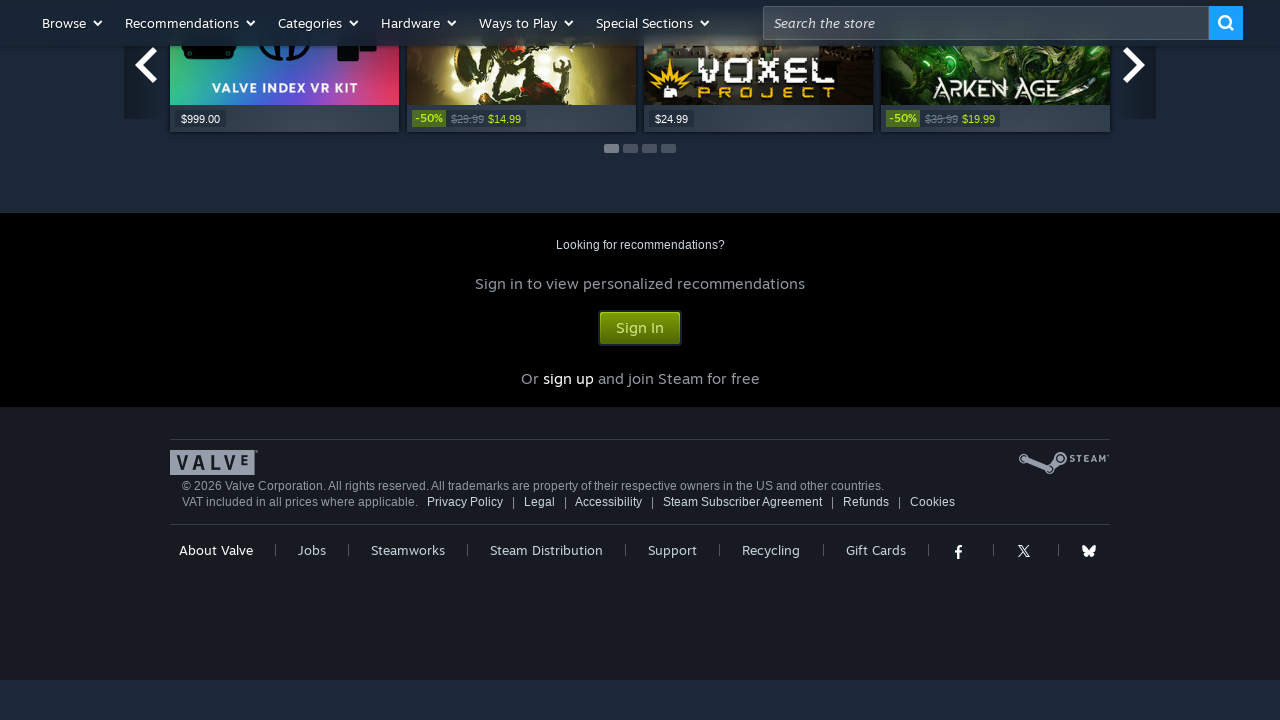

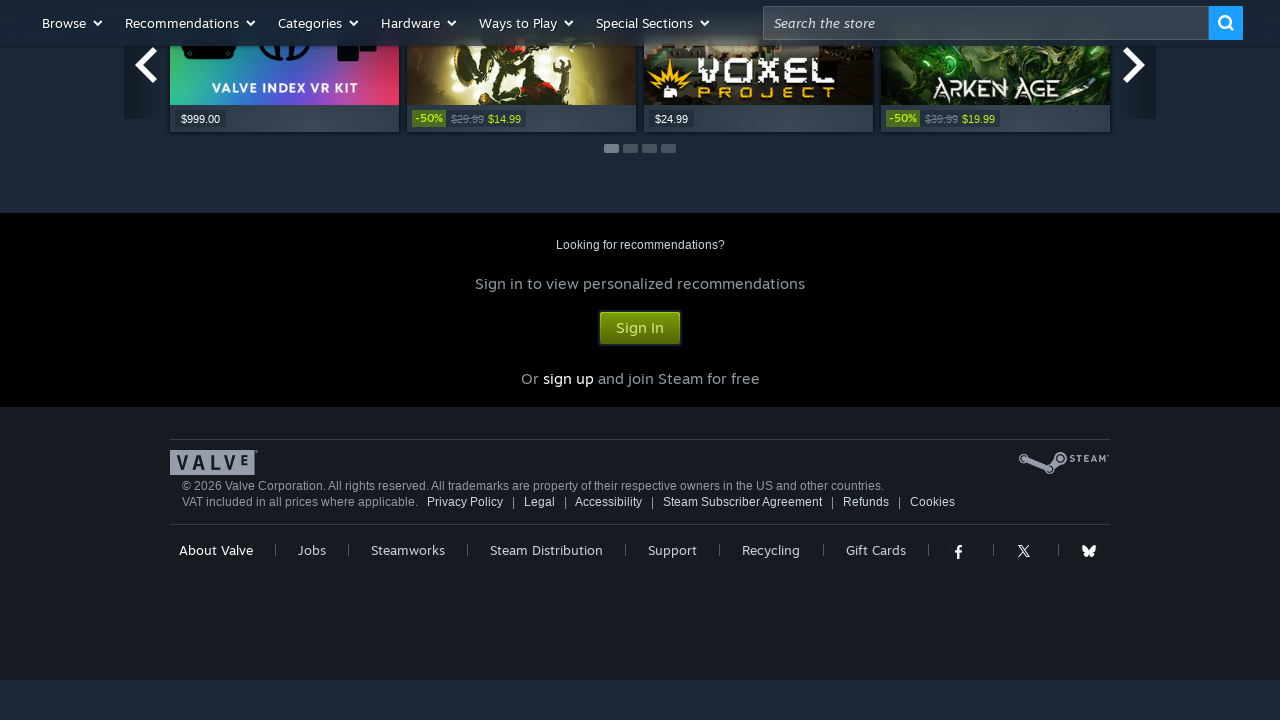